Tests dynamic loading by clicking a start button and verifying that "Hello World!" text appears

Starting URL: https://the-internet.herokuapp.com/dynamic_loading/1

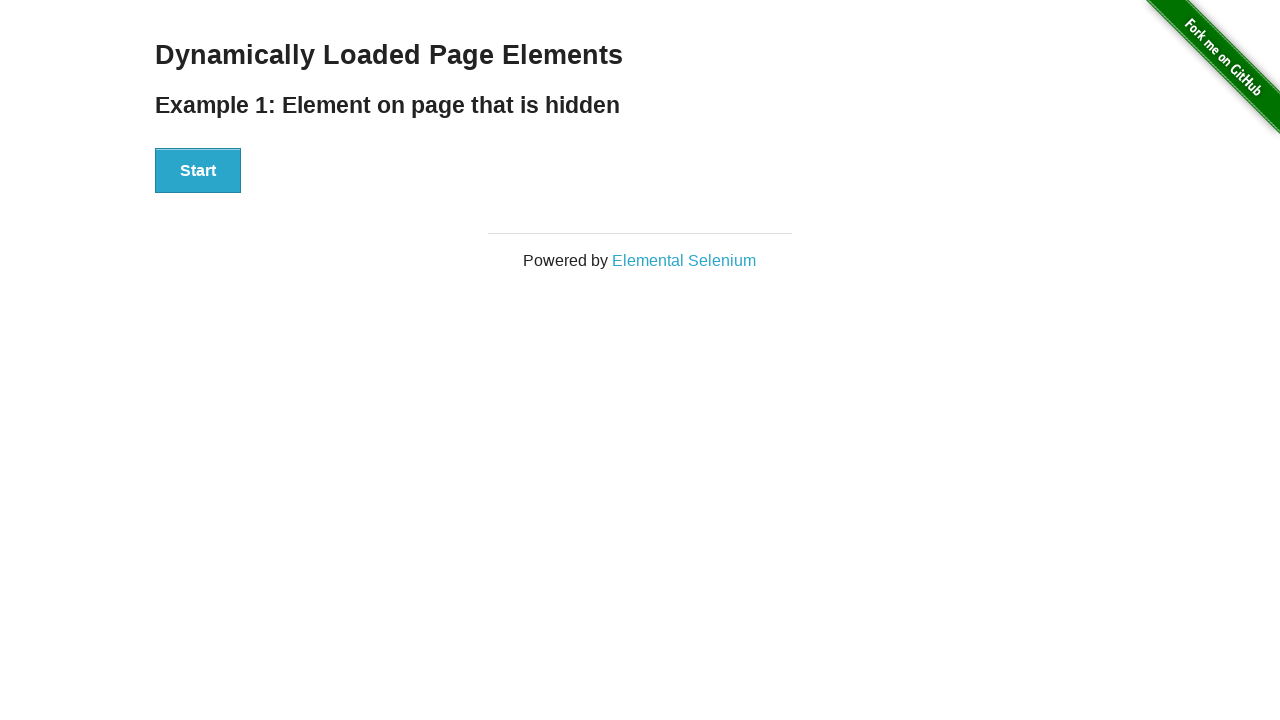

Clicked the Start button at (198, 171) on xpath=//button
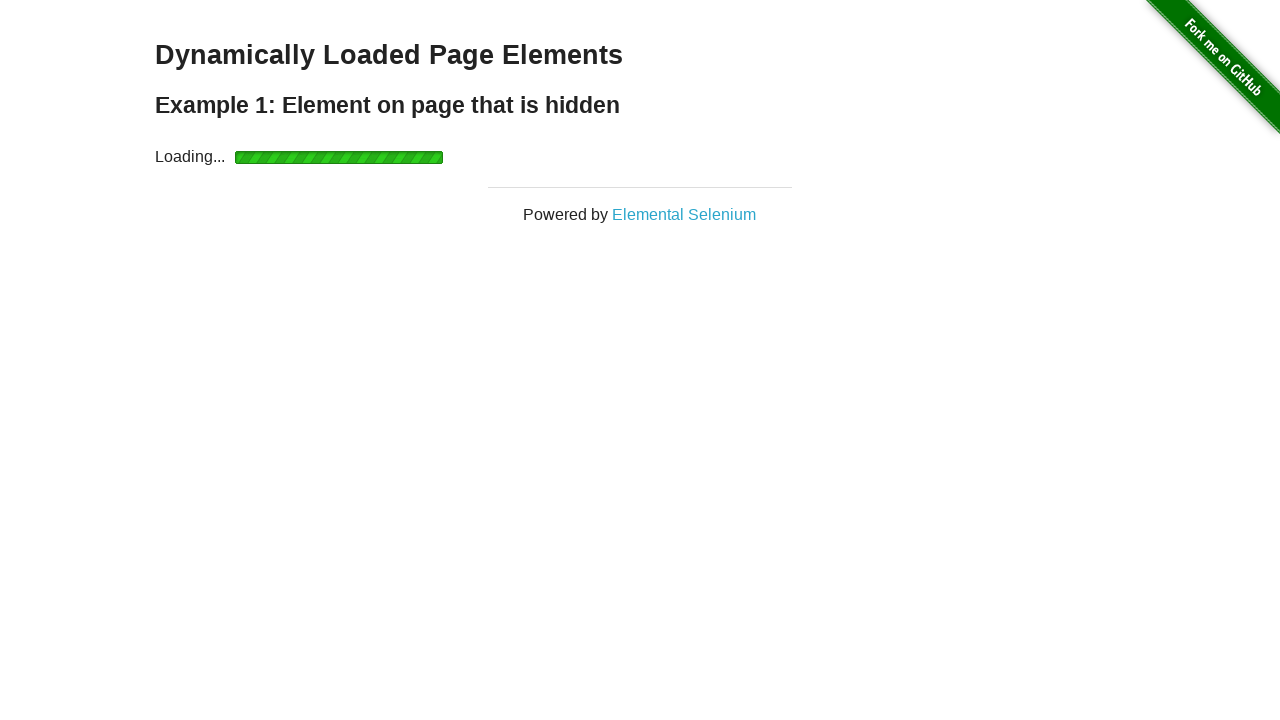

Waited for Hello World text to become visible
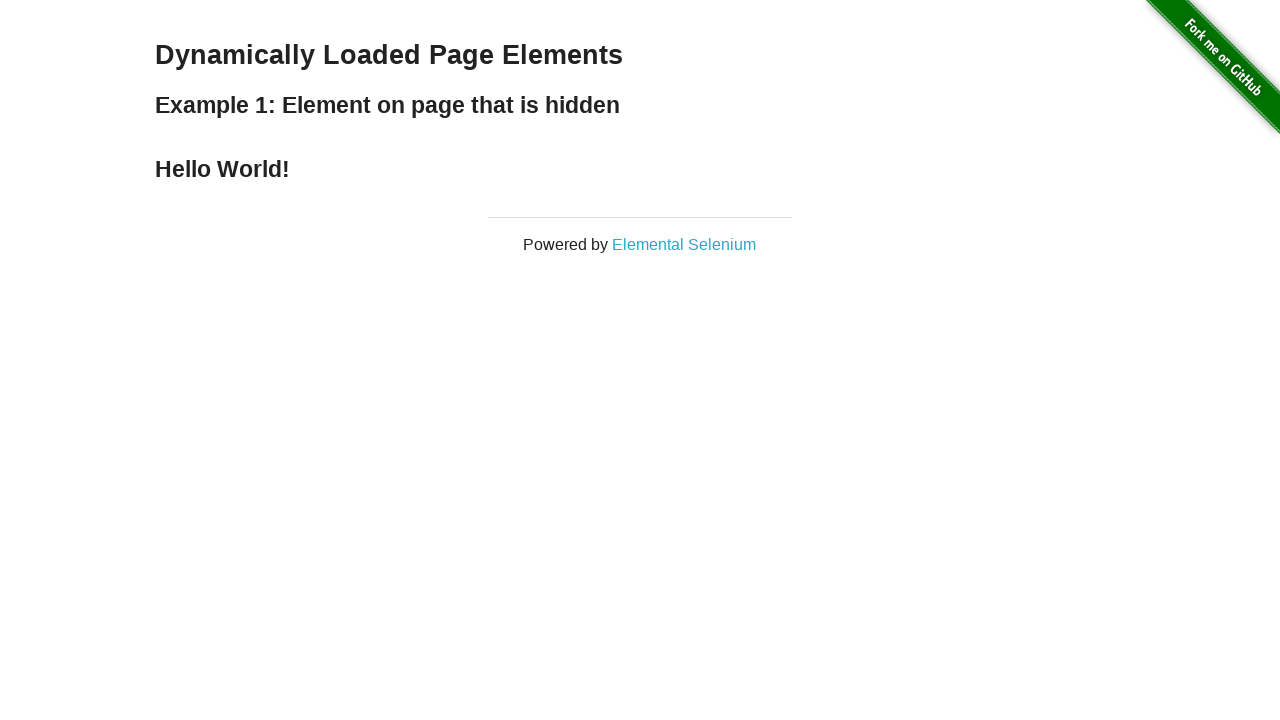

Located the Hello World element
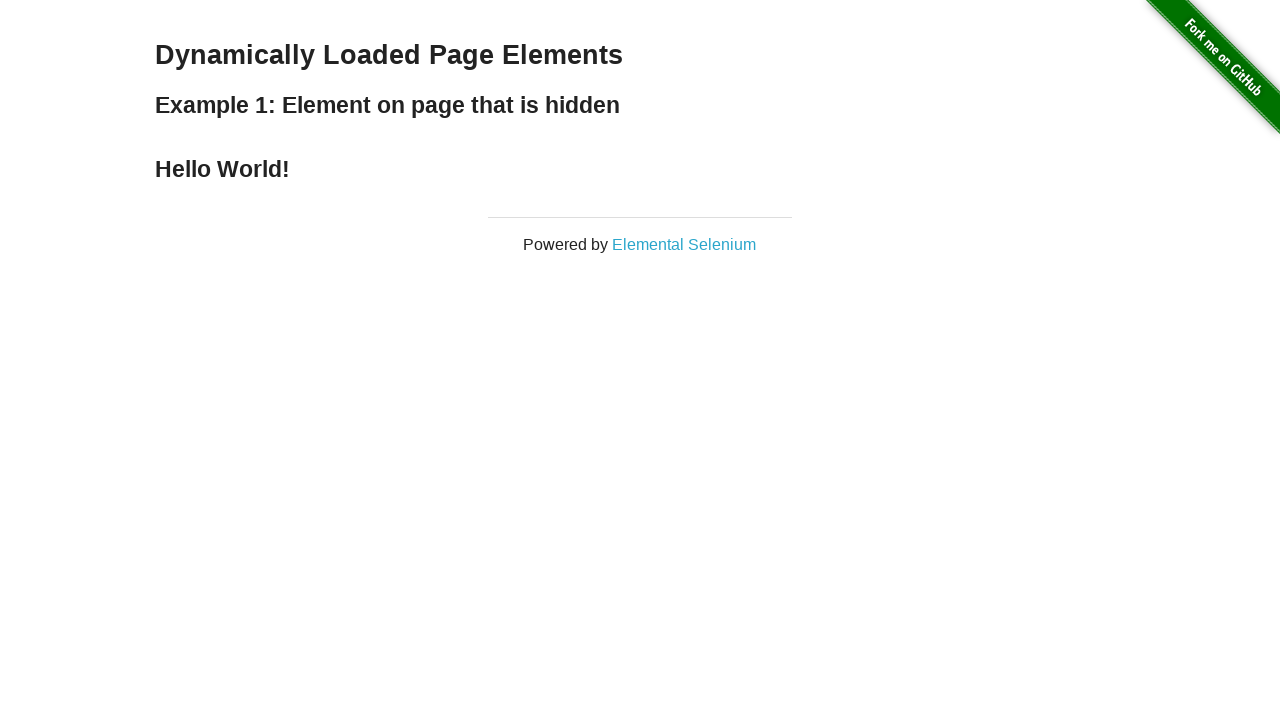

Verified that element contains 'Hello World!' text
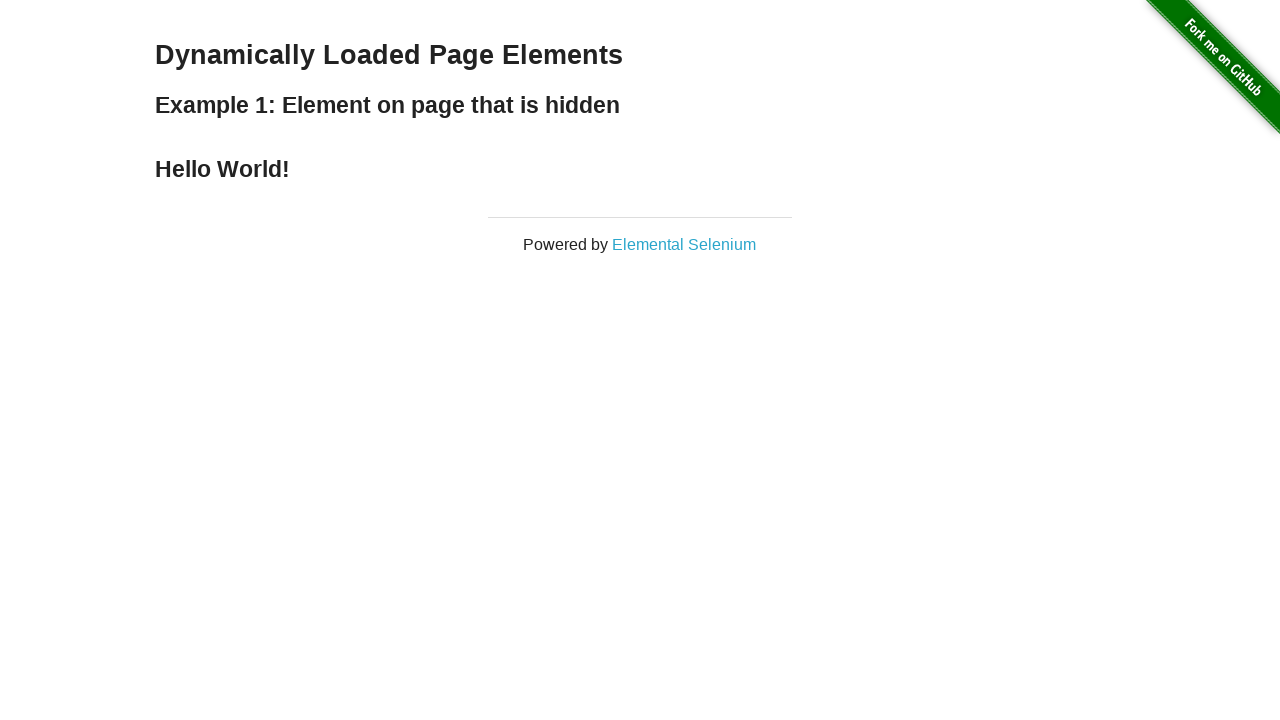

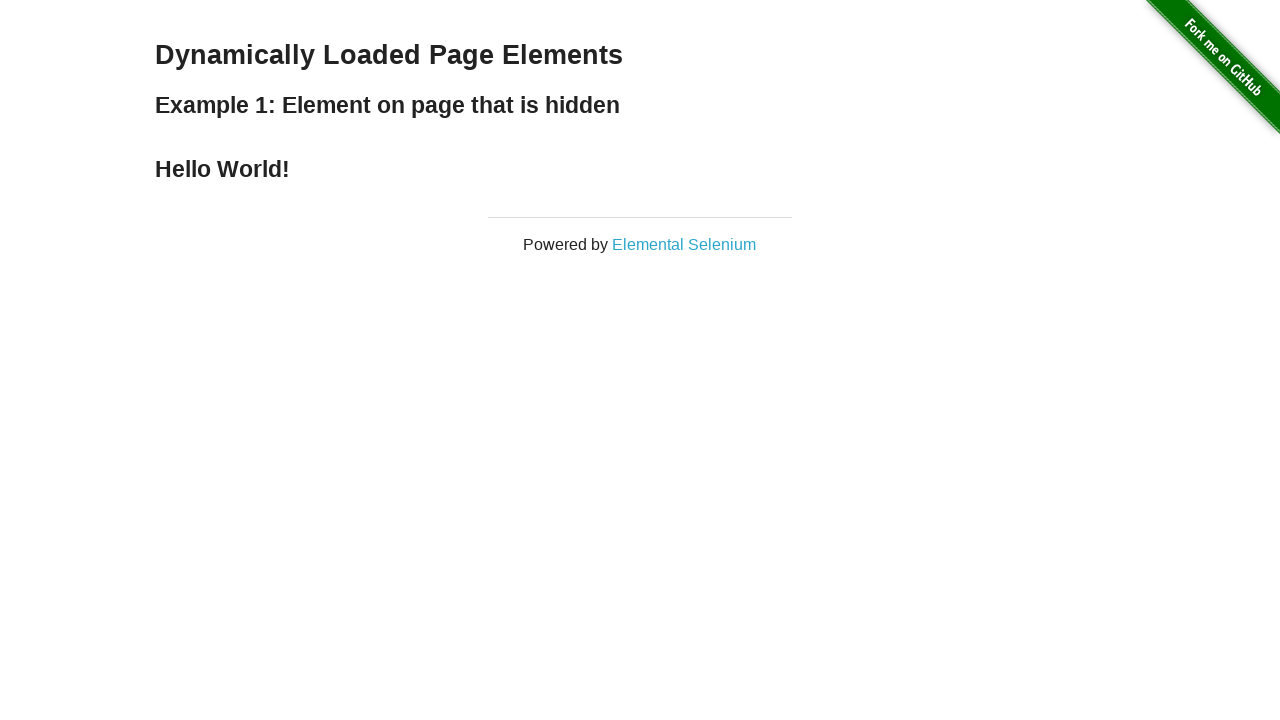